Tests multi-window handling by clicking a button that opens a new tab, switching to that tab, and clicking on a "Training" element in the new window.

Starting URL: https://skpatro.github.io/demo/links/

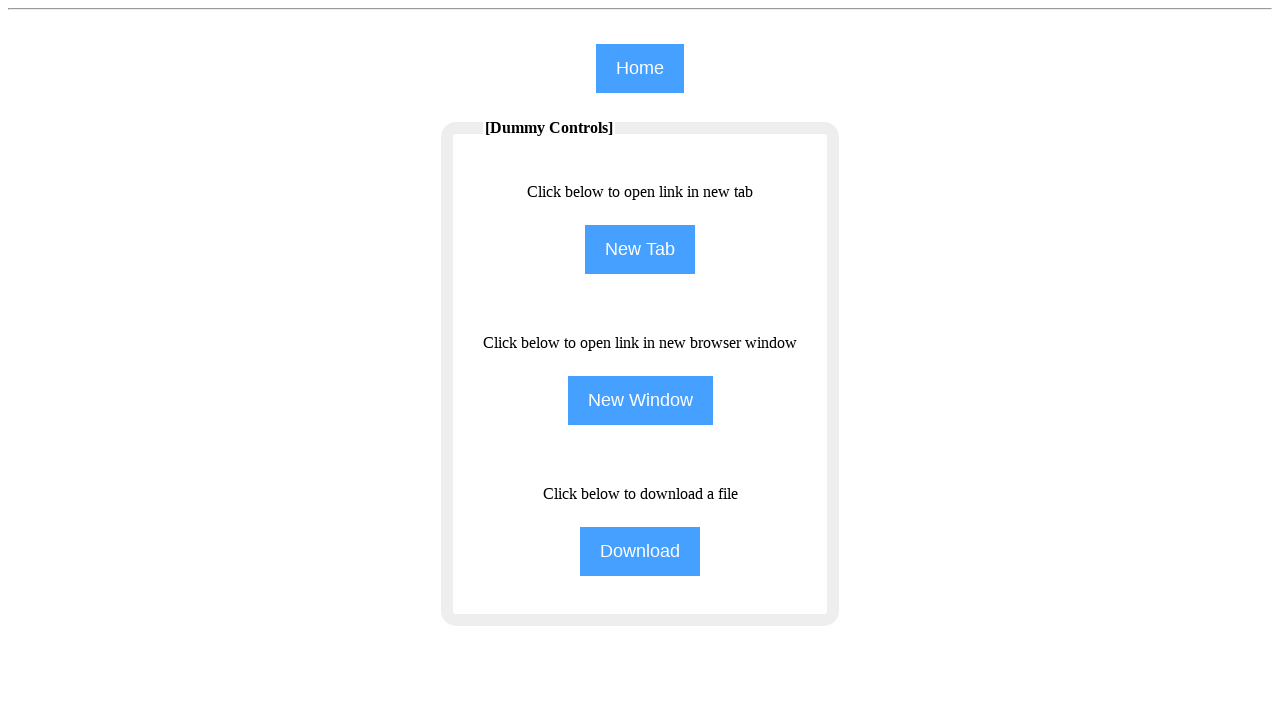

Clicked NewTab button to open a new tab at (640, 250) on input[name='NewTab']
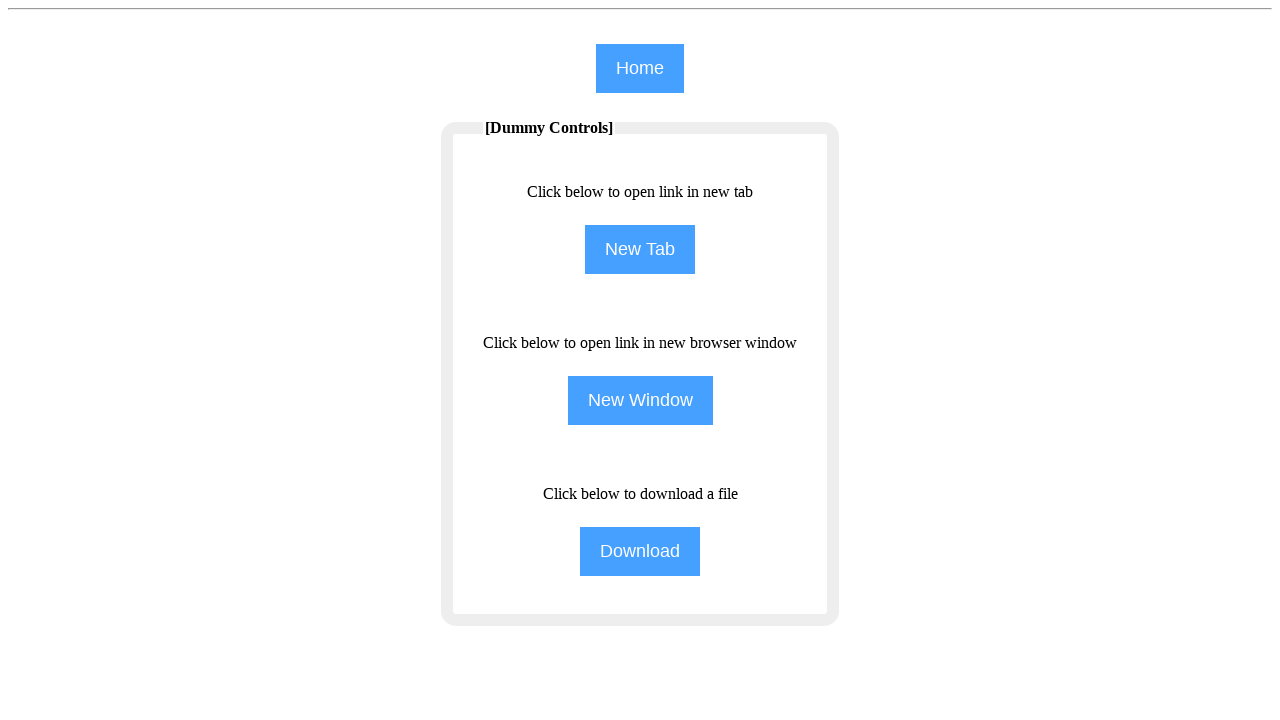

Captured the new page/tab that was opened
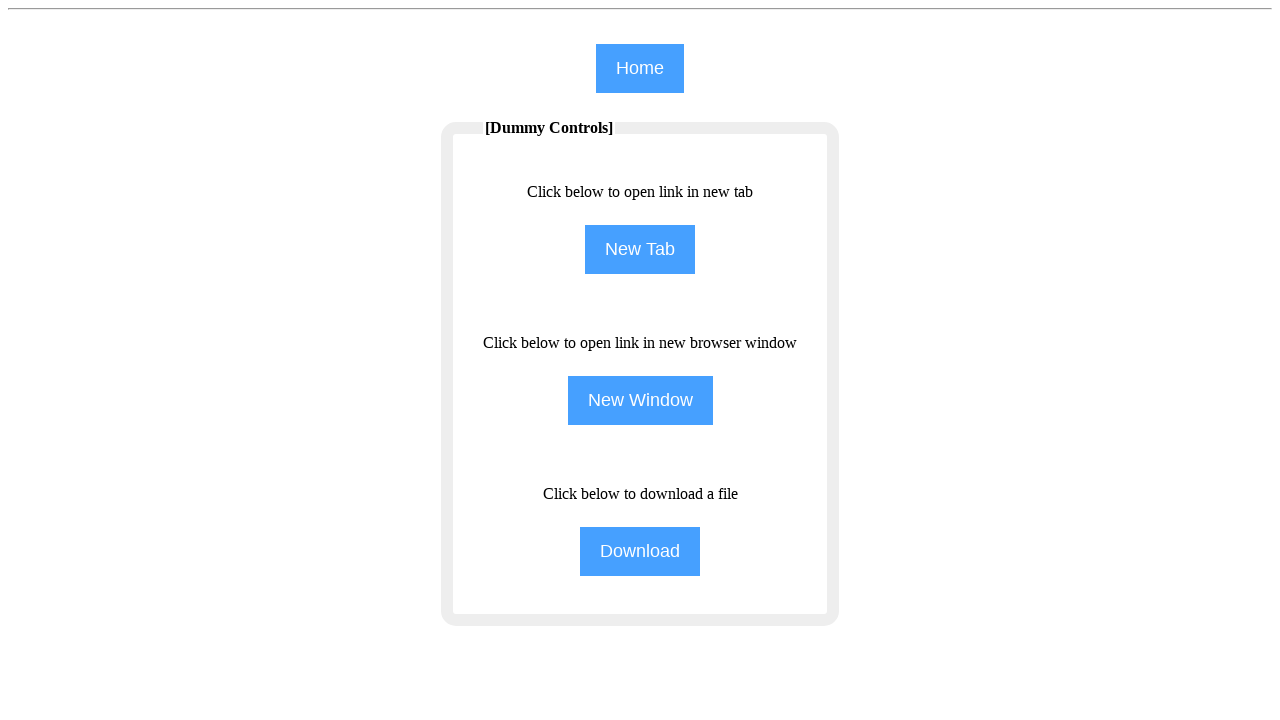

Waited for new page to load completely
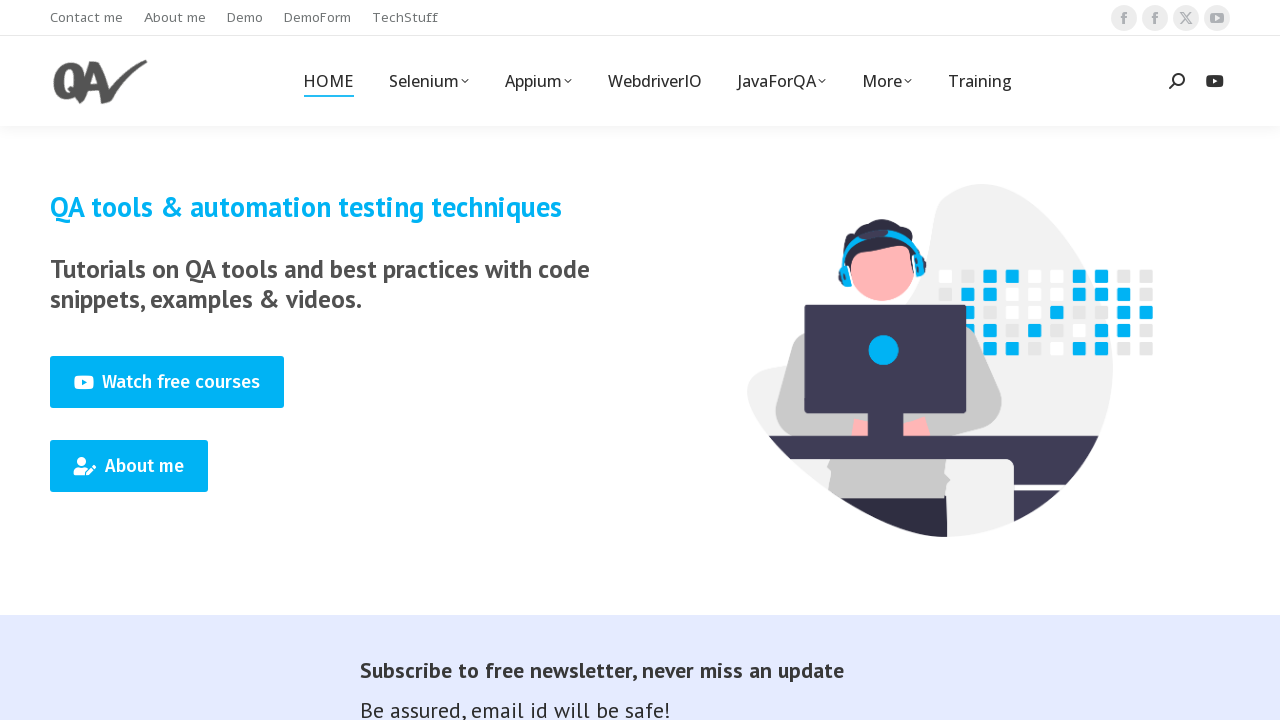

Clicked on Training element in the new tab at (980, 81) on xpath=//span[text()='Training']
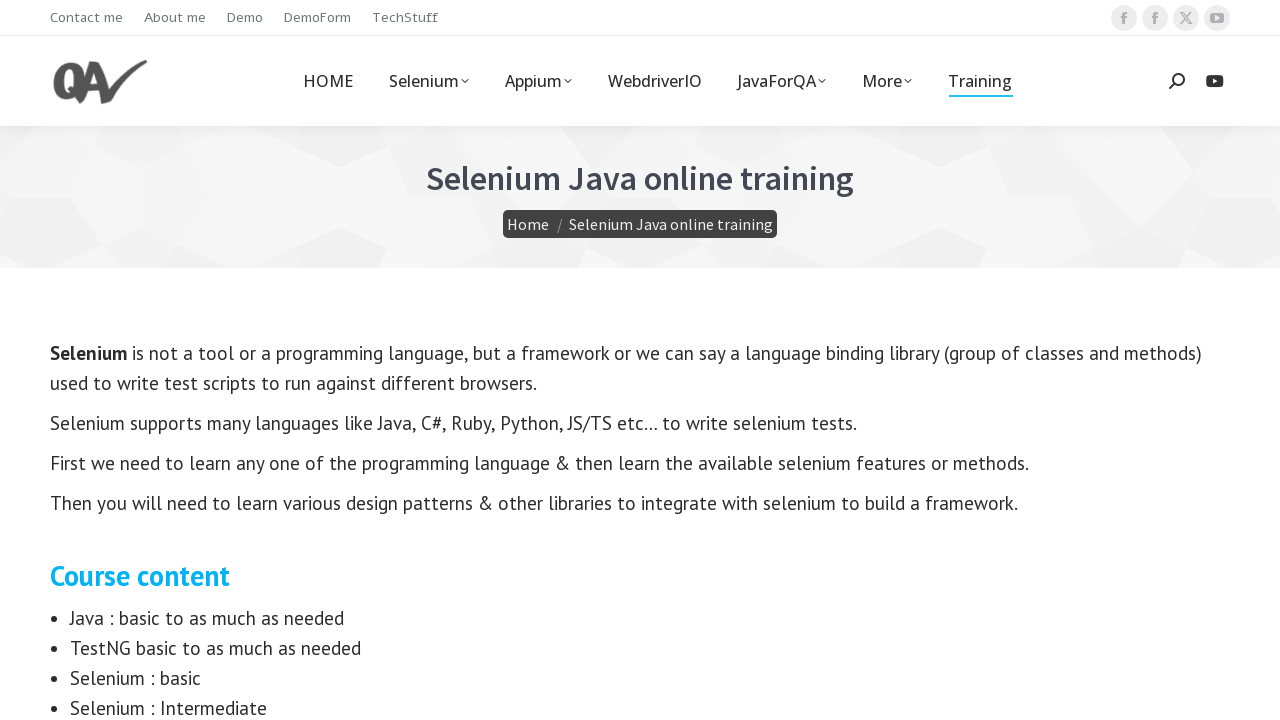

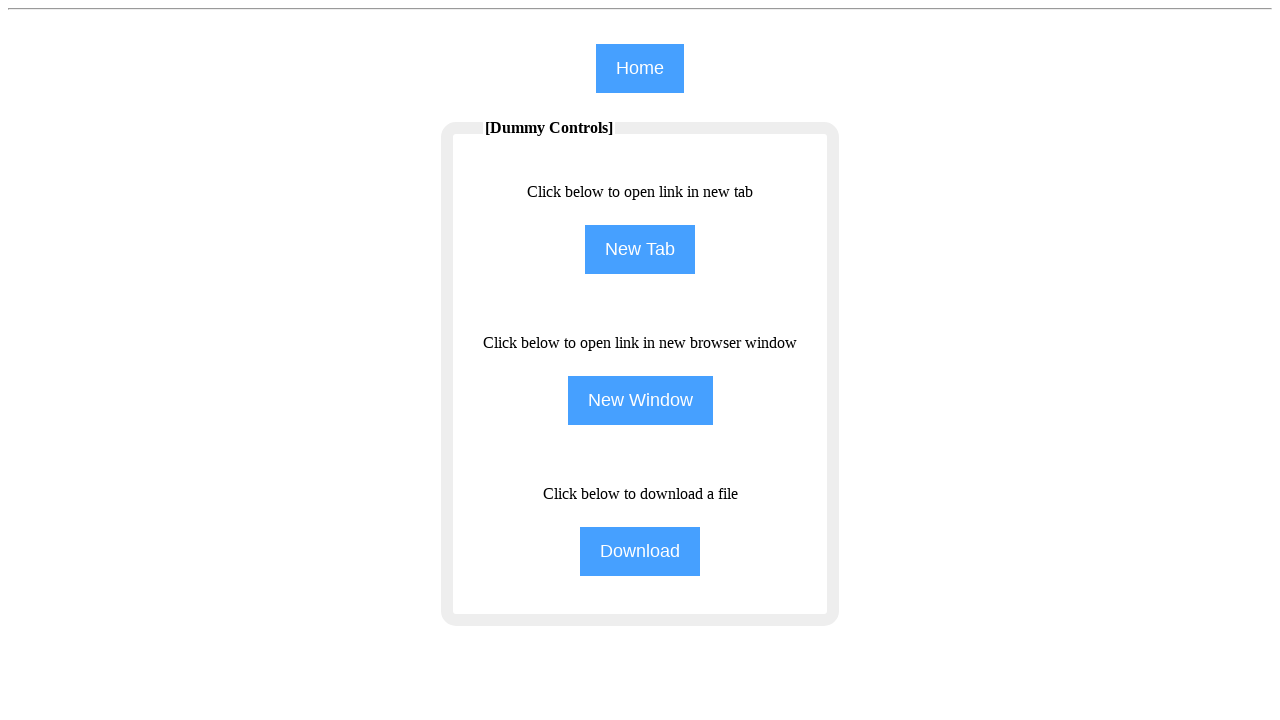